Tests opening an animated dialog box by clicking a button within an iframe

Starting URL: https://jqueryui.com/dialog/#animated

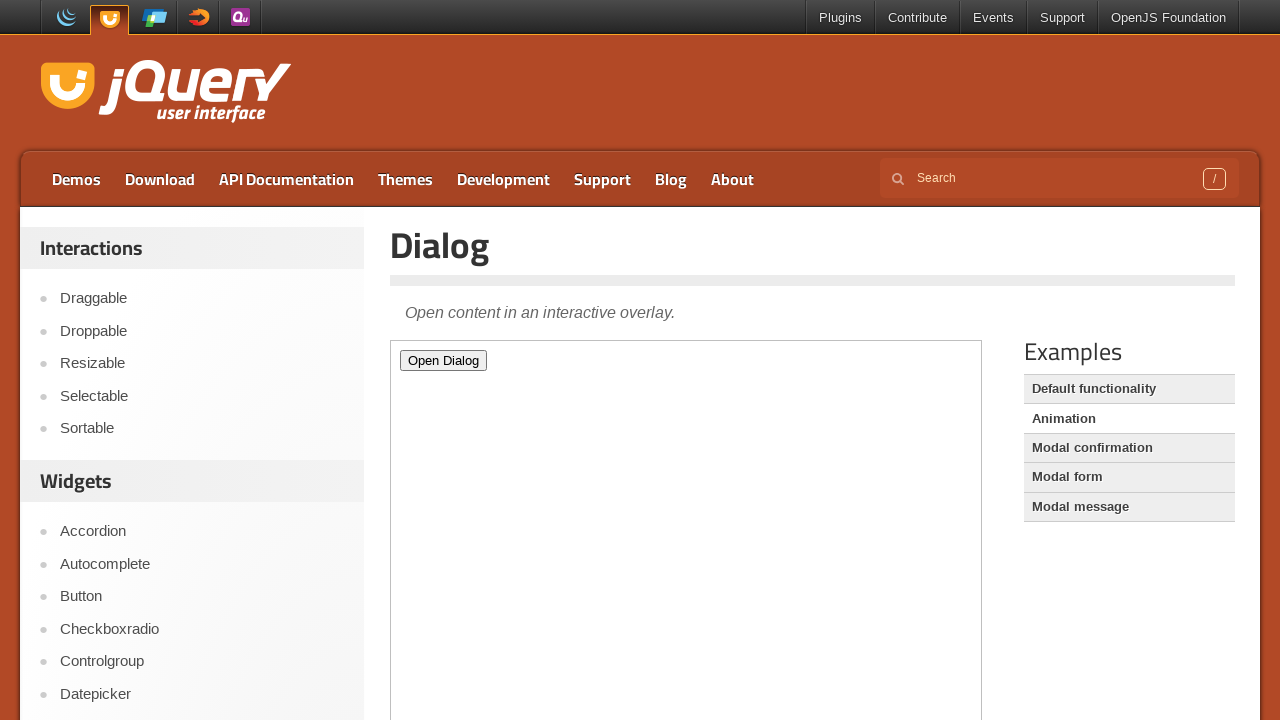

Located the iframe containing the dialog demo
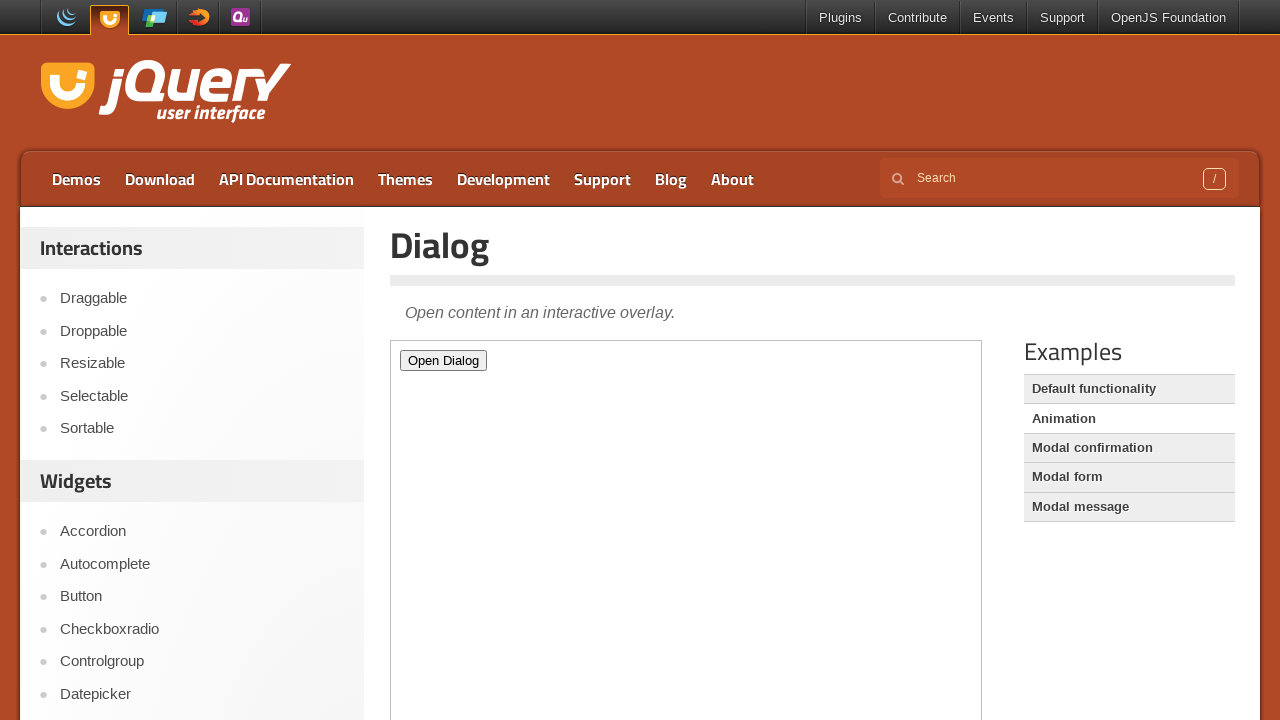

Clicked the 'Open Dialog' button within the iframe at (444, 360) on iframe >> nth=0 >> internal:control=enter-frame >> #opener
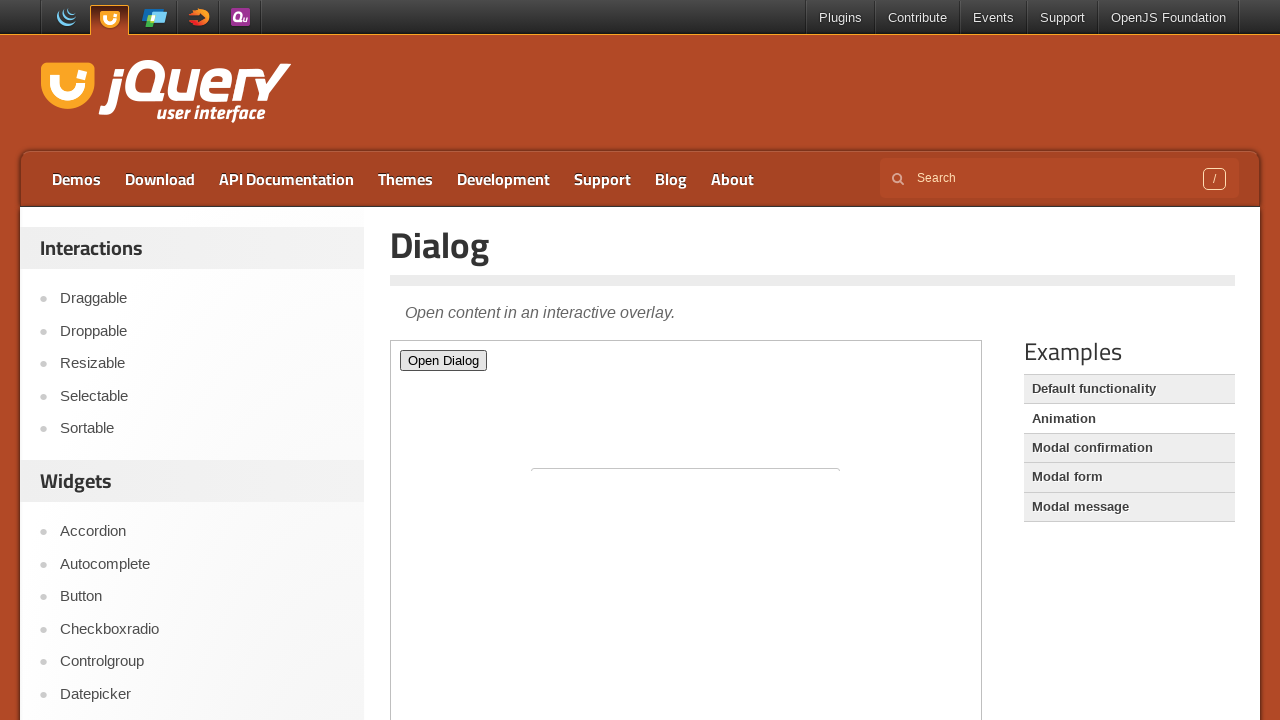

Located the dialog popup with text 'Basic dialog'
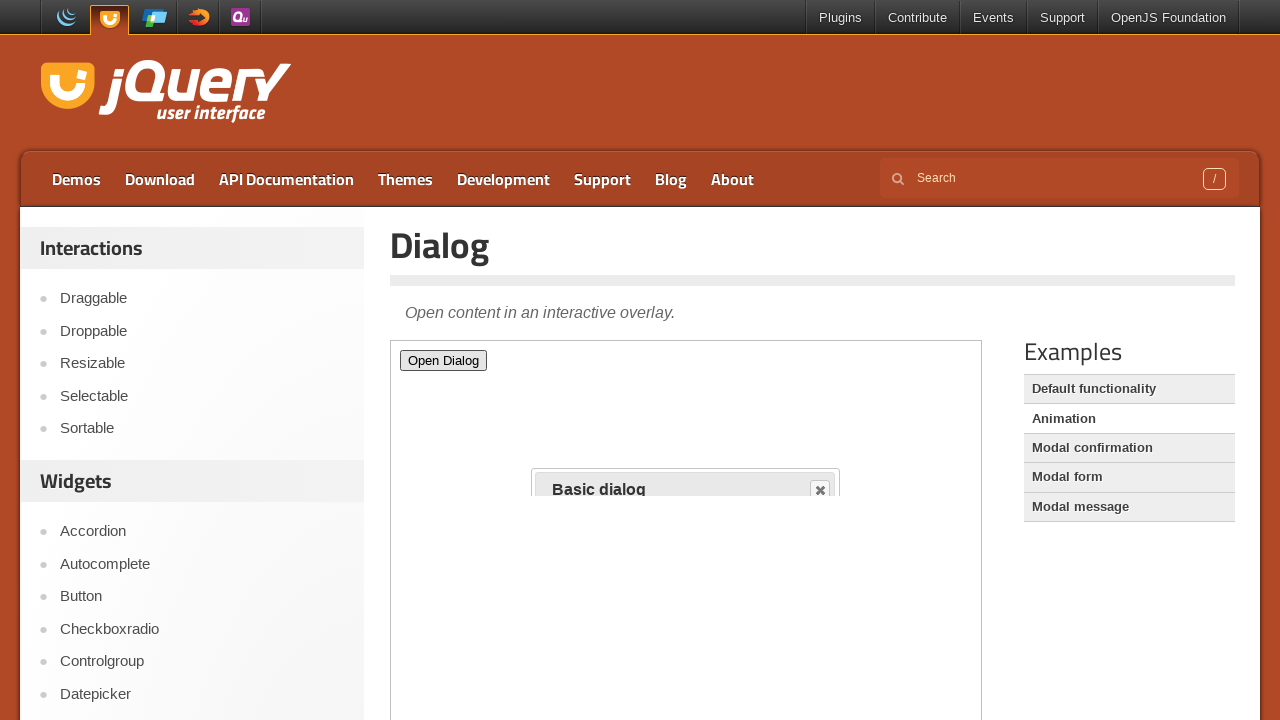

Verified that the animated dialog box is visible
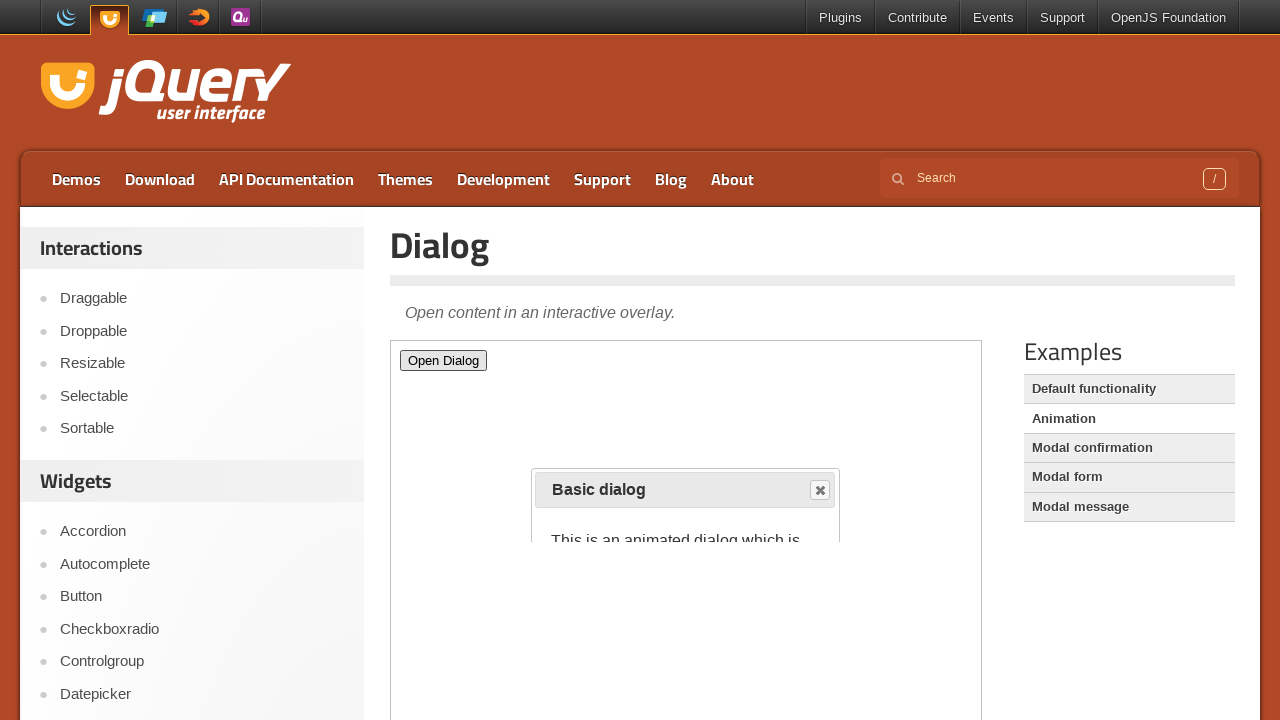

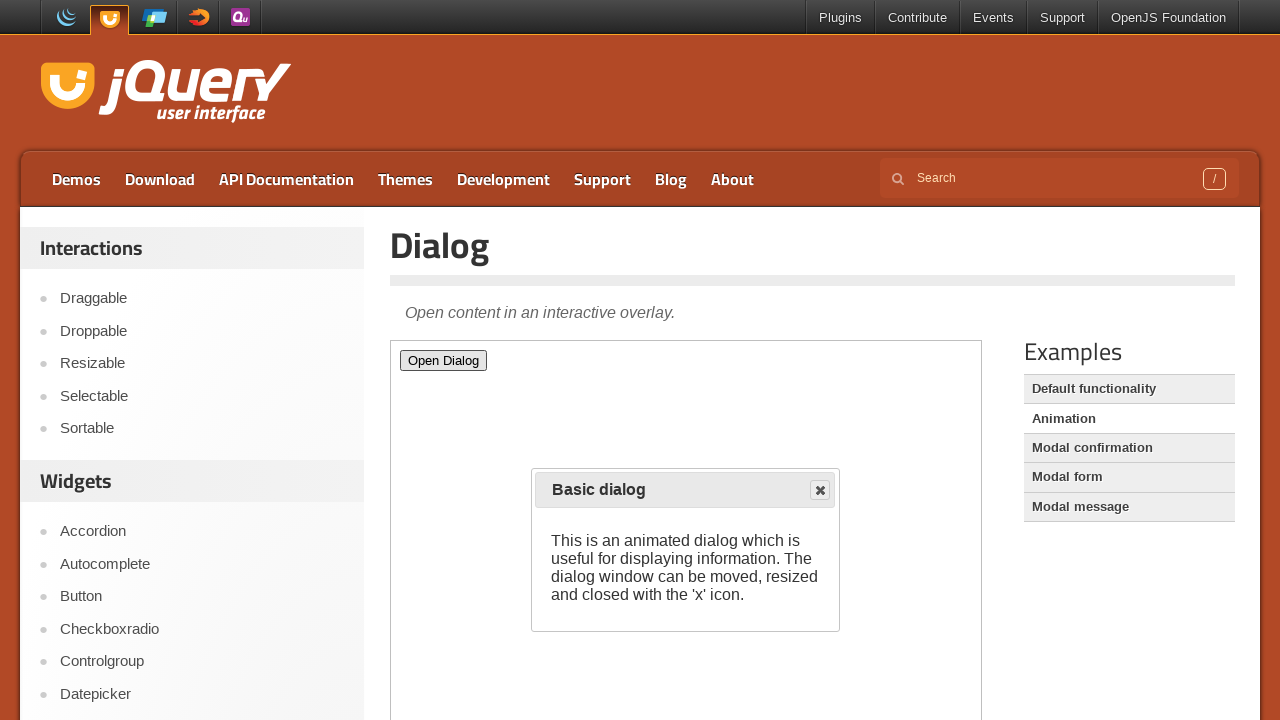